Tests selecting an option from a custom dropdown by clicking to open it and selecting "Group 2, option 1" from the options

Starting URL: https://demoqa.com/select-menu

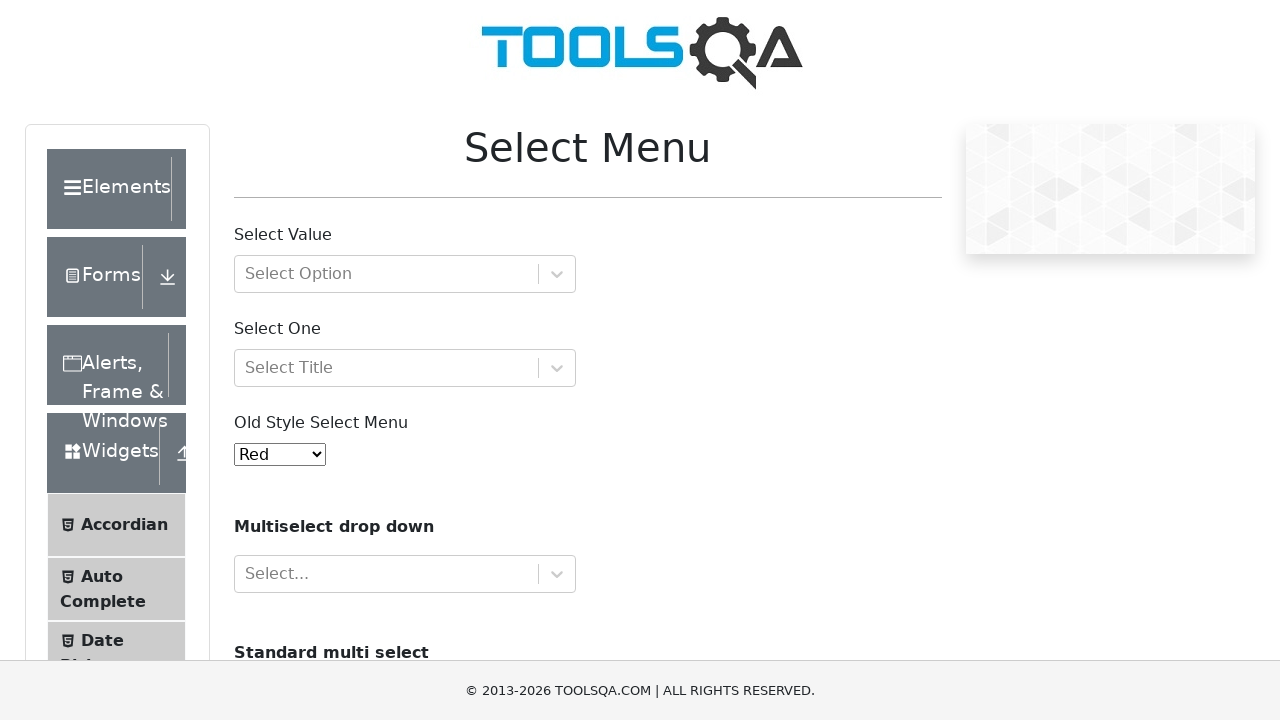

Waited for the custom dropdown with id 'withOptGroup' to be visible
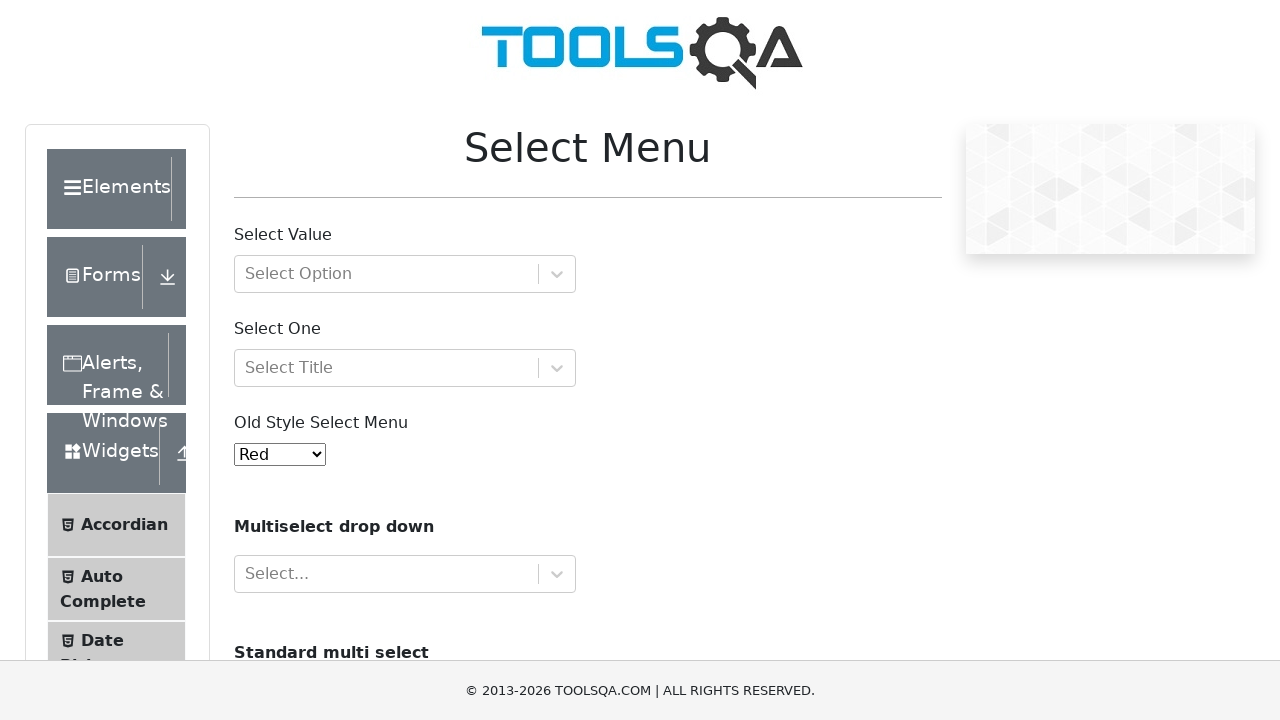

Clicked the custom dropdown to open it at (405, 274) on div[id="withOptGroup"]
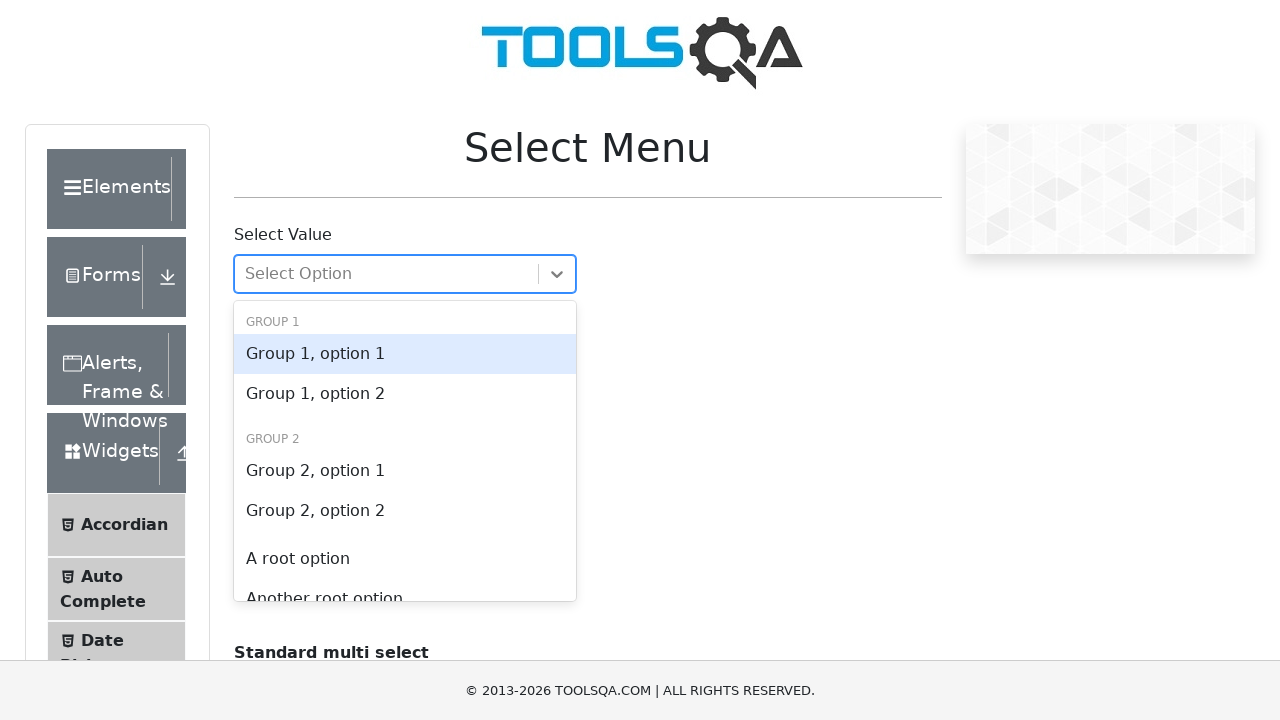

Waited for 'Group 2, option 1' option to be visible in the dropdown
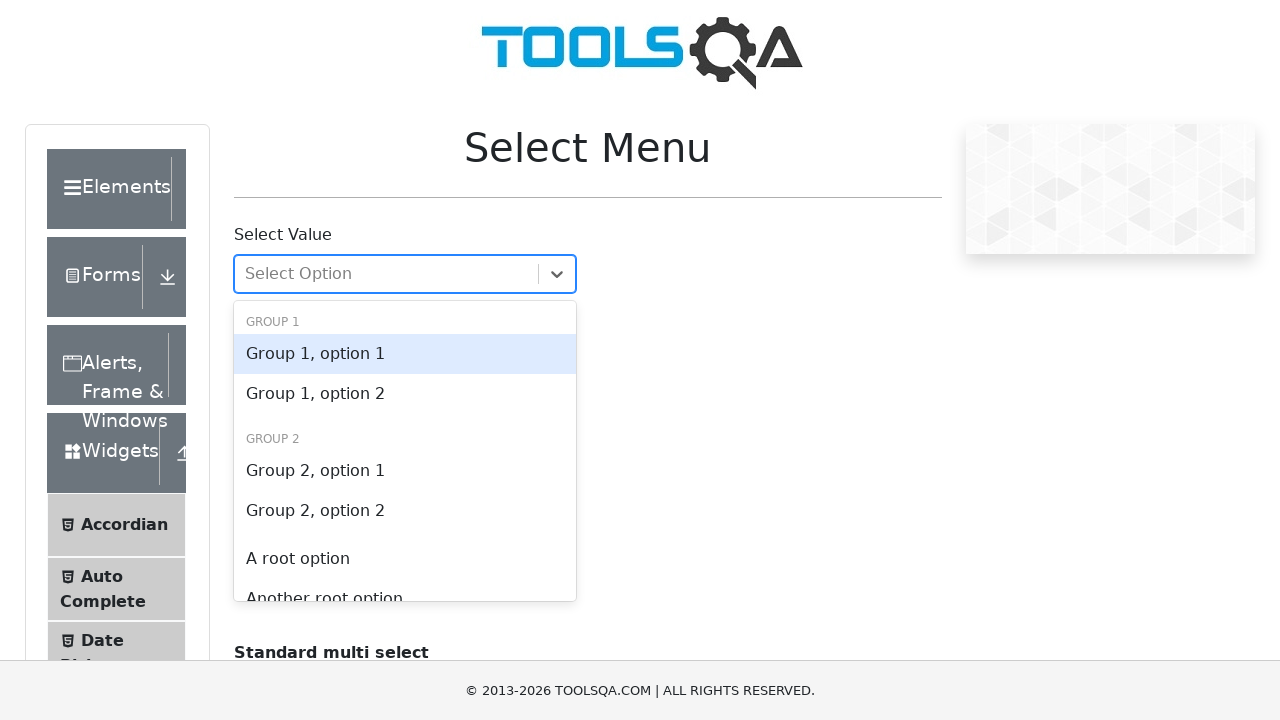

Clicked on 'Group 2, option 1' to select it at (405, 471) on xpath=//div[contains(@class, "option") and text()="Group 2, option 1"]
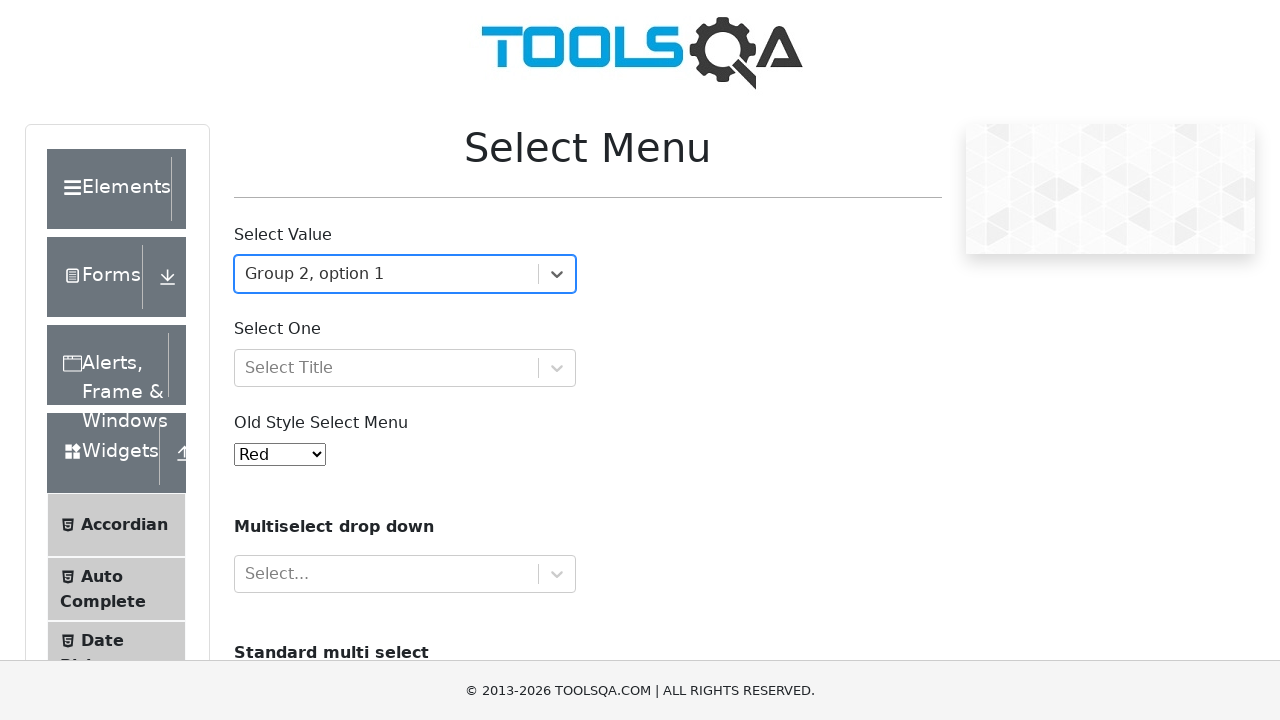

Verified that the selection was successful - 'Group' text is now displayed in the dropdown
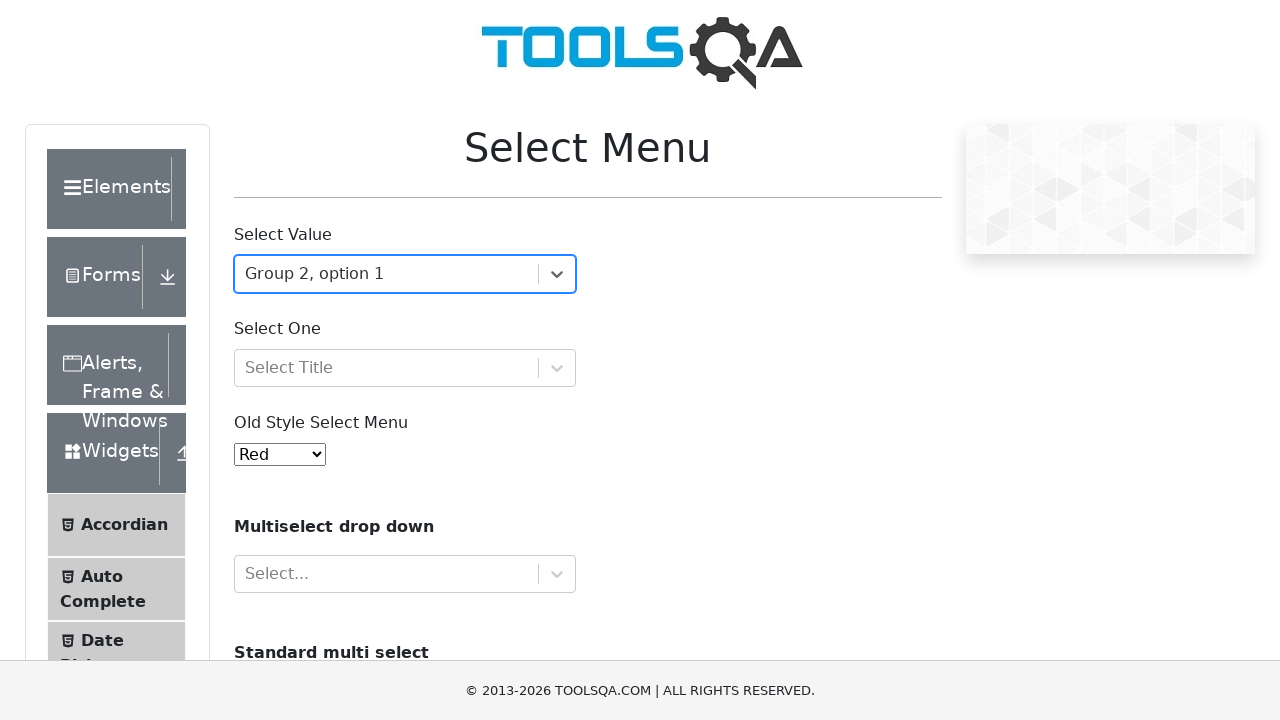

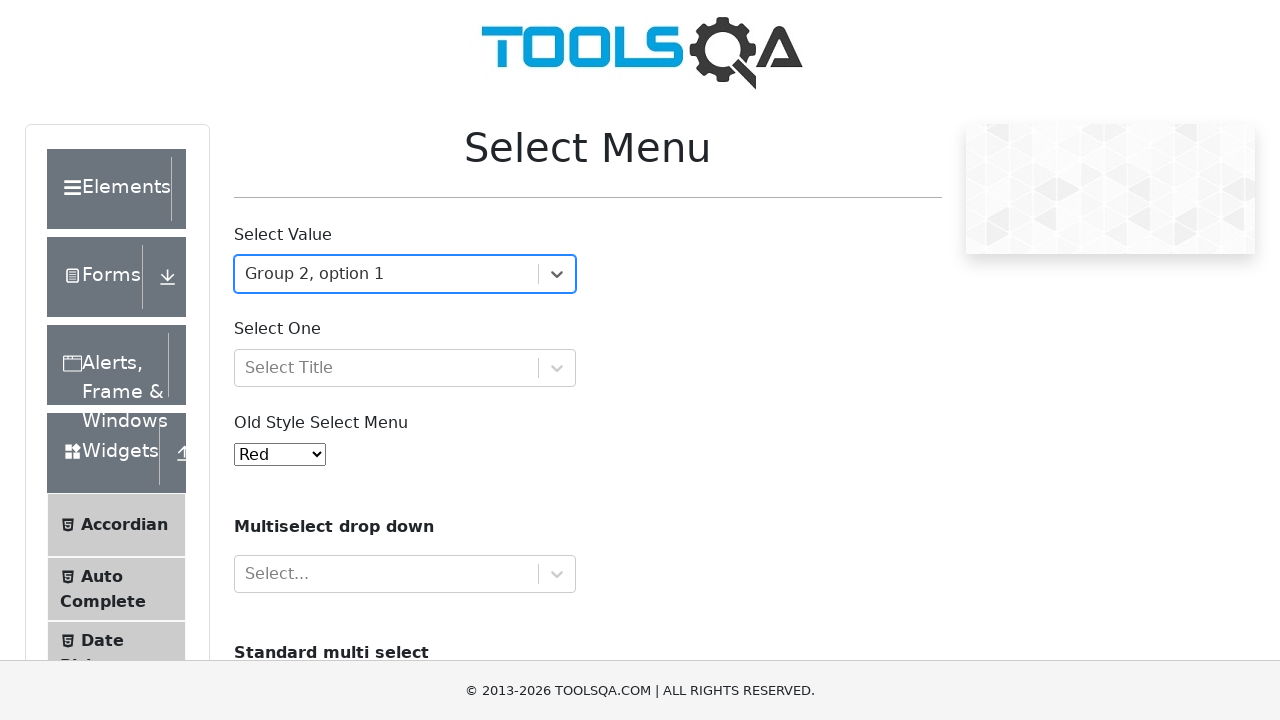